Tests a confirmation alert by clicking cancel/dismiss and verifying the result text shows "Cancel" was selected

Starting URL: https://demoqa.com/alerts

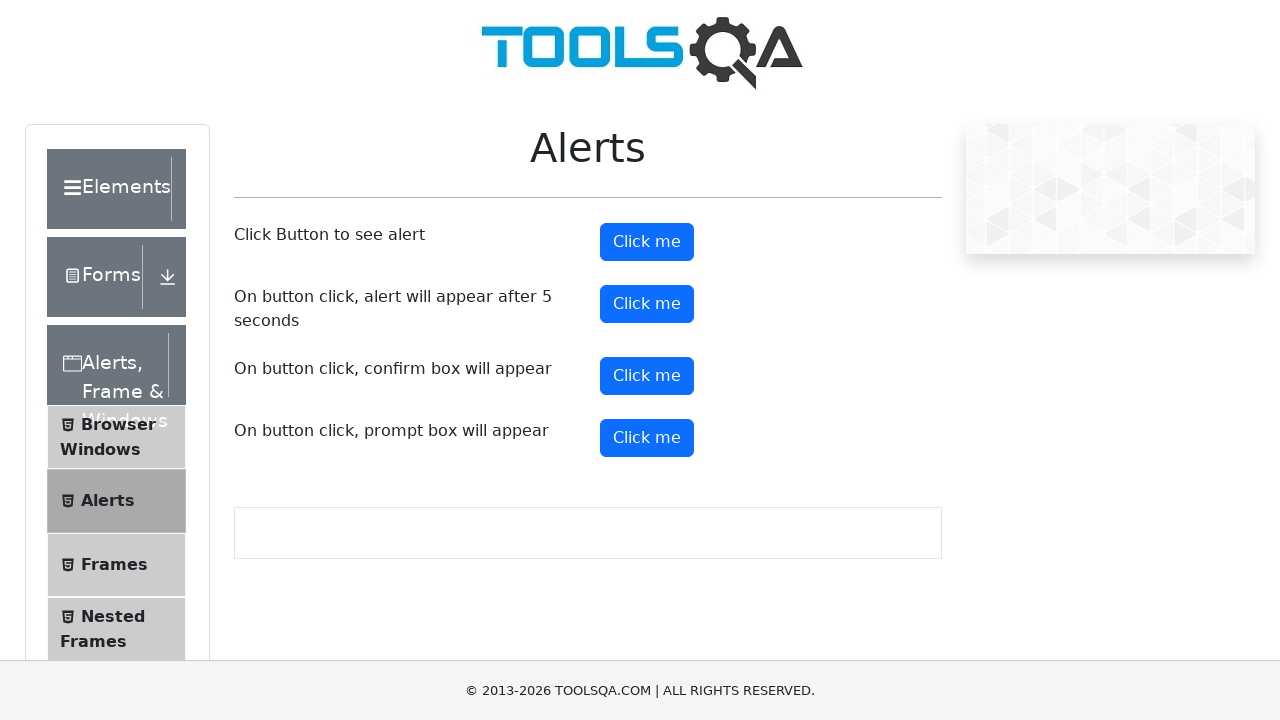

Set up dialog handler to dismiss confirmation alerts
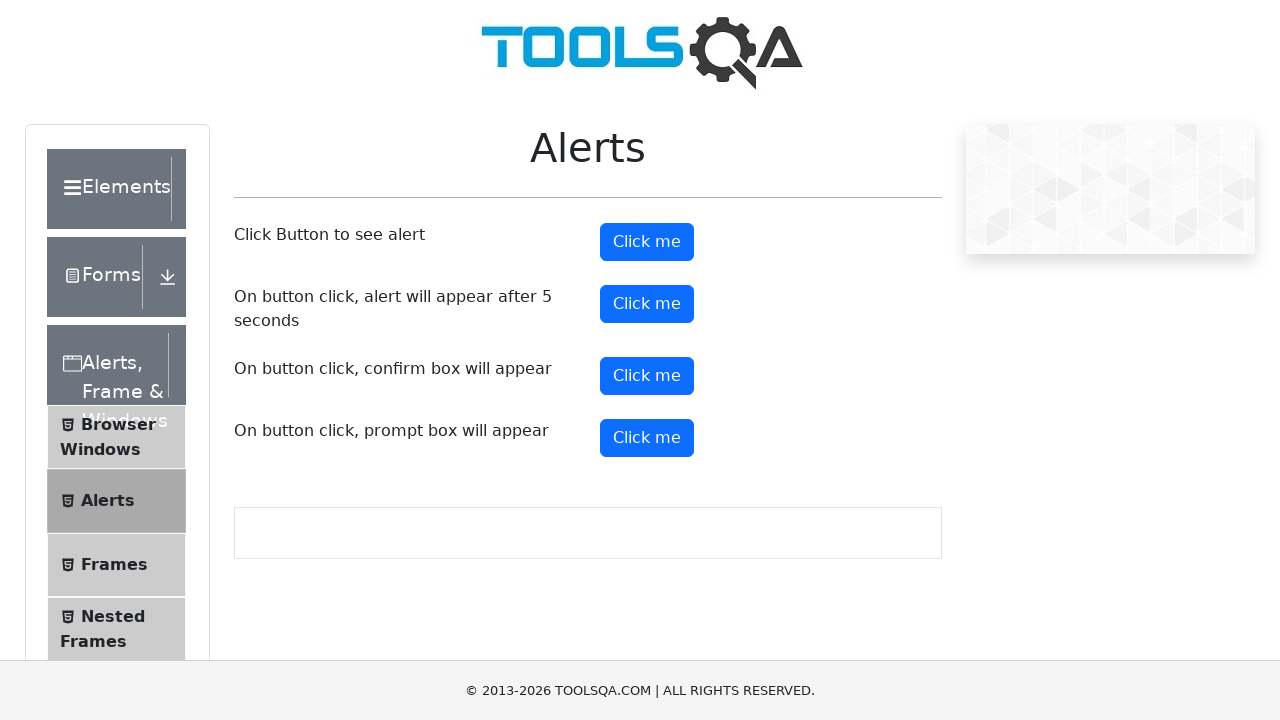

Clicked confirmation alert button at (647, 376) on #confirmButton
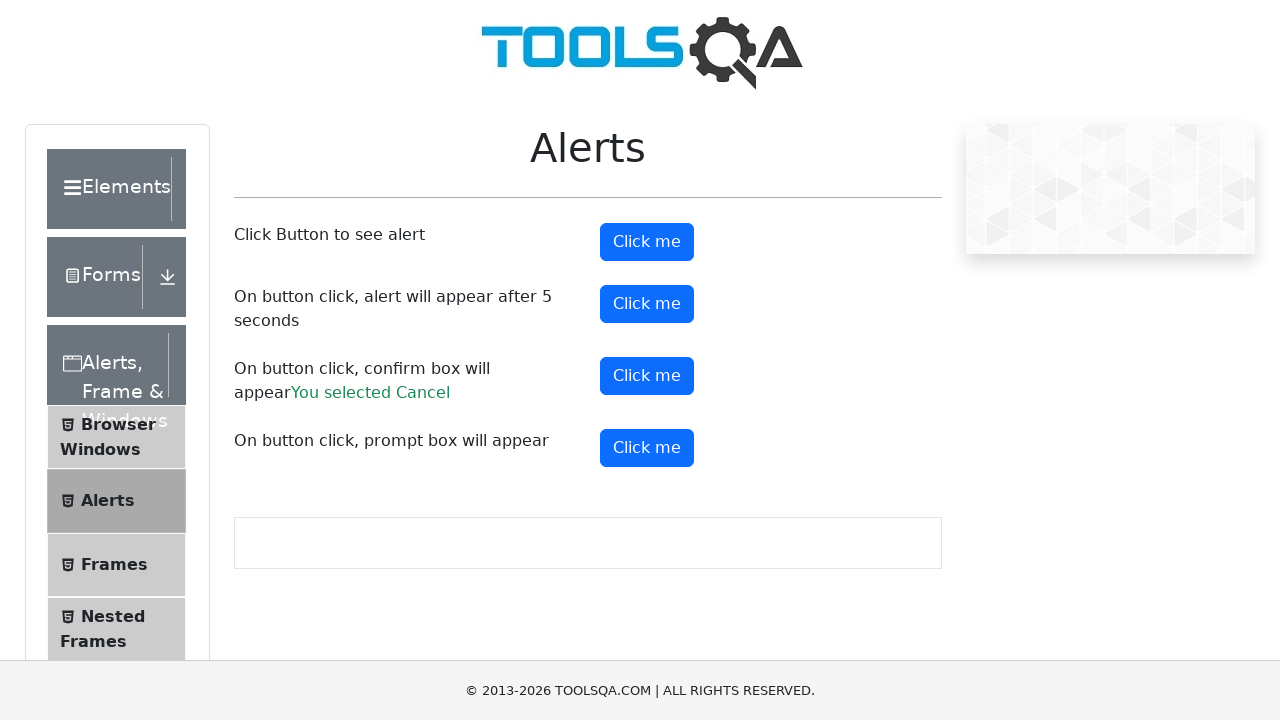

Confirmation result element appeared
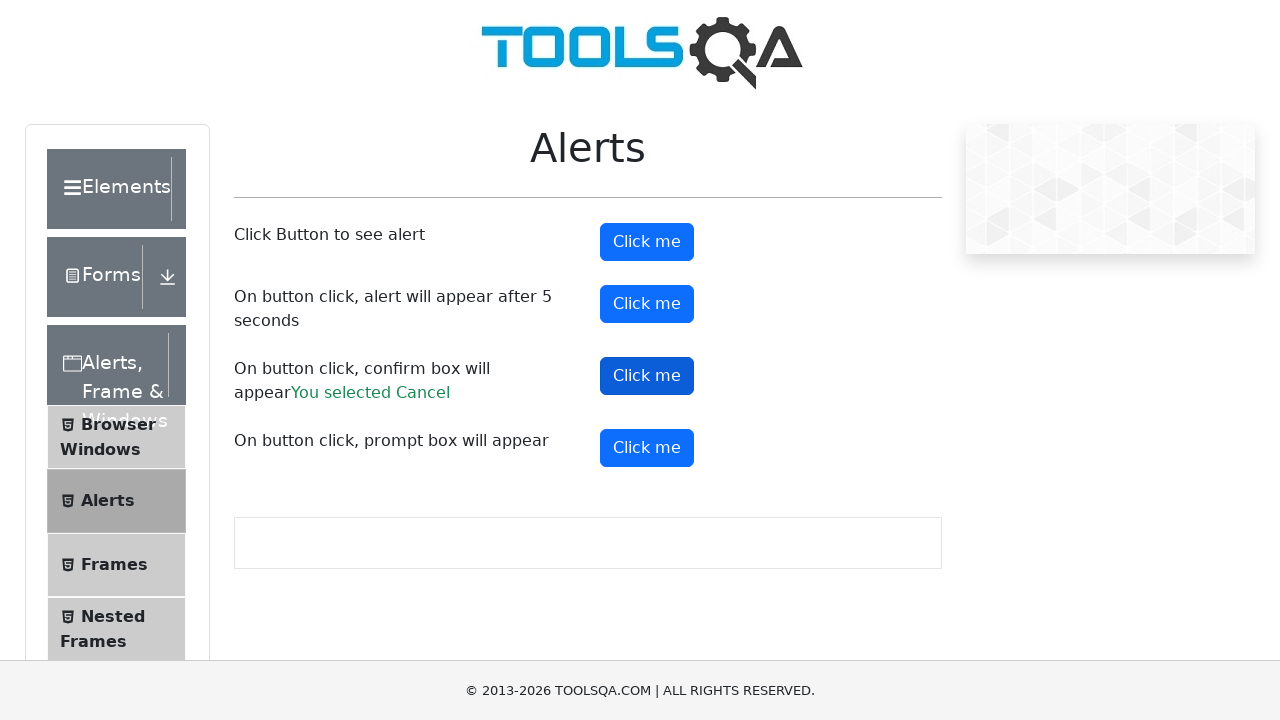

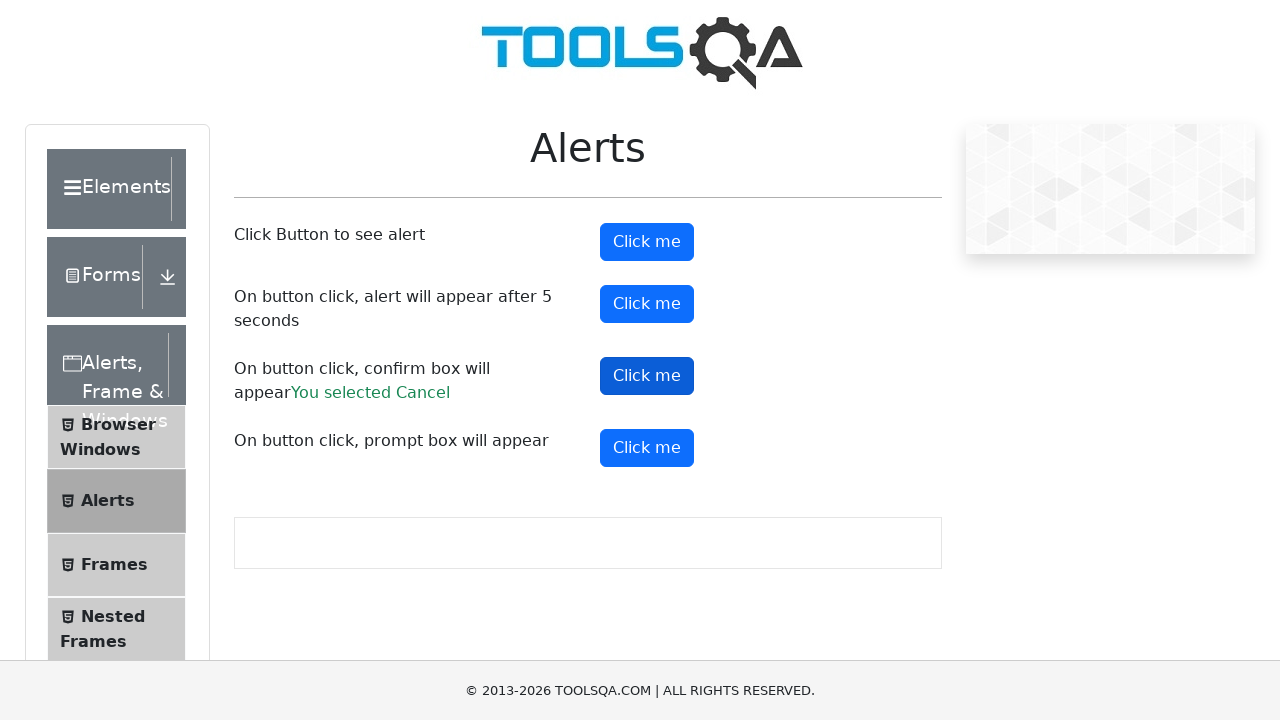